Tests checkbox functionality by clicking a checkbox to select it, verifying it's selected, then clicking again to deselect it and verifying it's deselected

Starting URL: https://rahulshettyacademy.com/AutomationPractice/

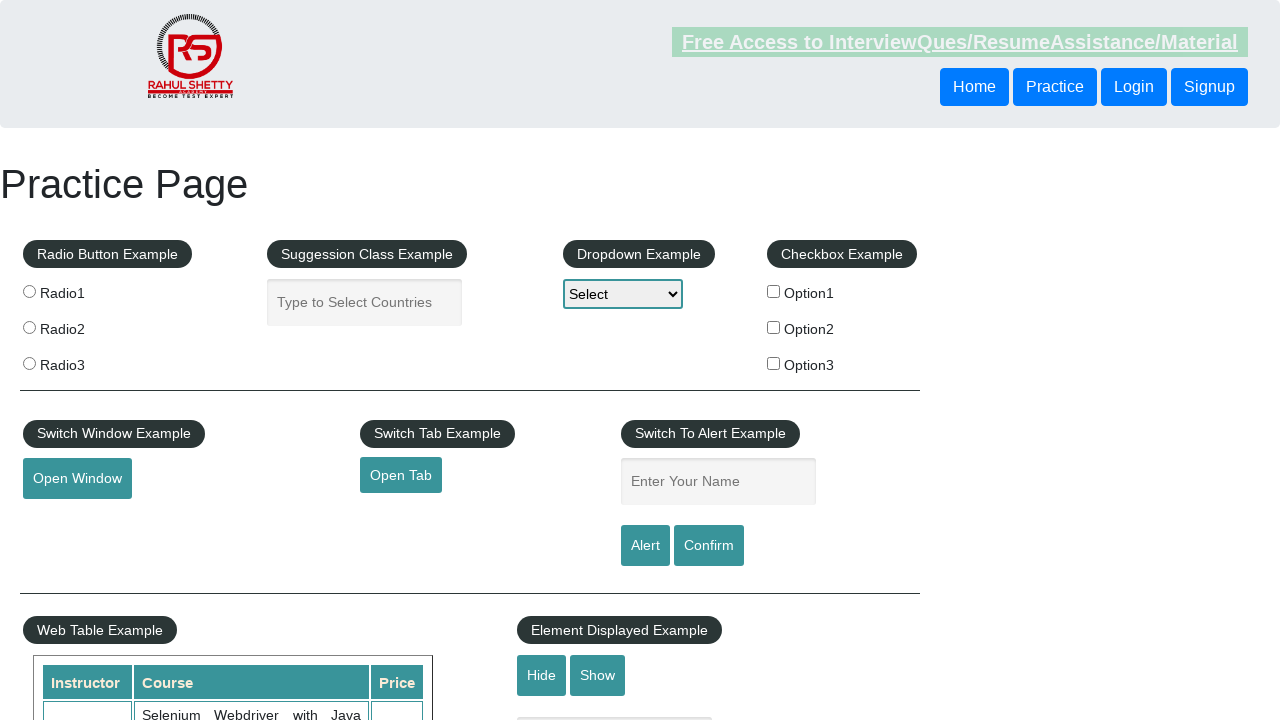

Clicked checkbox to select it at (774, 291) on xpath=//input[@id='checkBoxOption1']
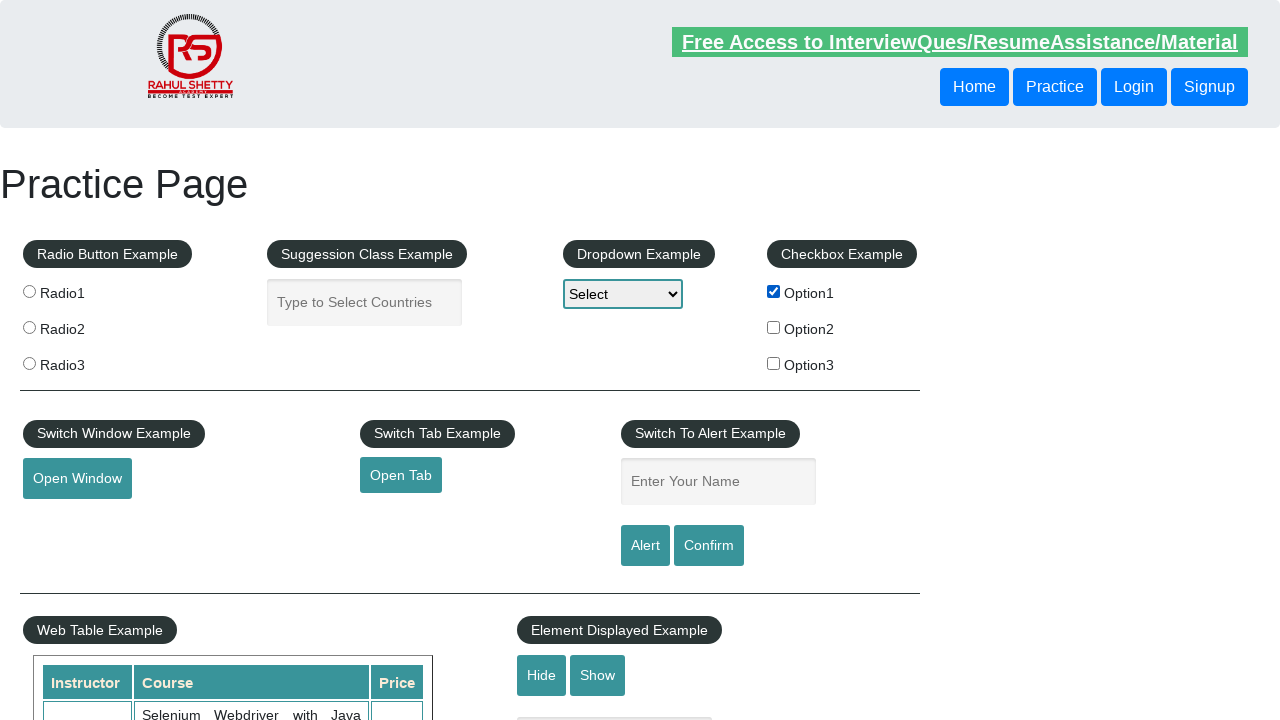

Verified checkbox is selected
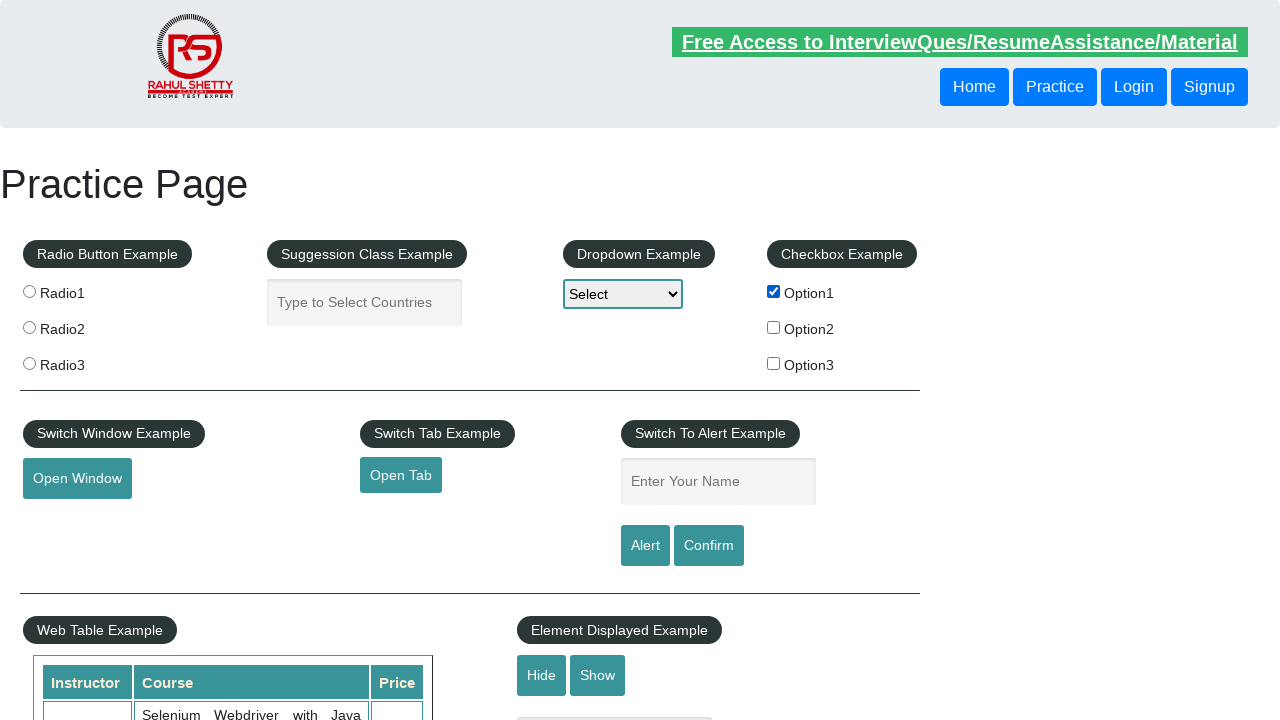

Clicked checkbox again to deselect it at (774, 291) on xpath=//input[@id='checkBoxOption1']
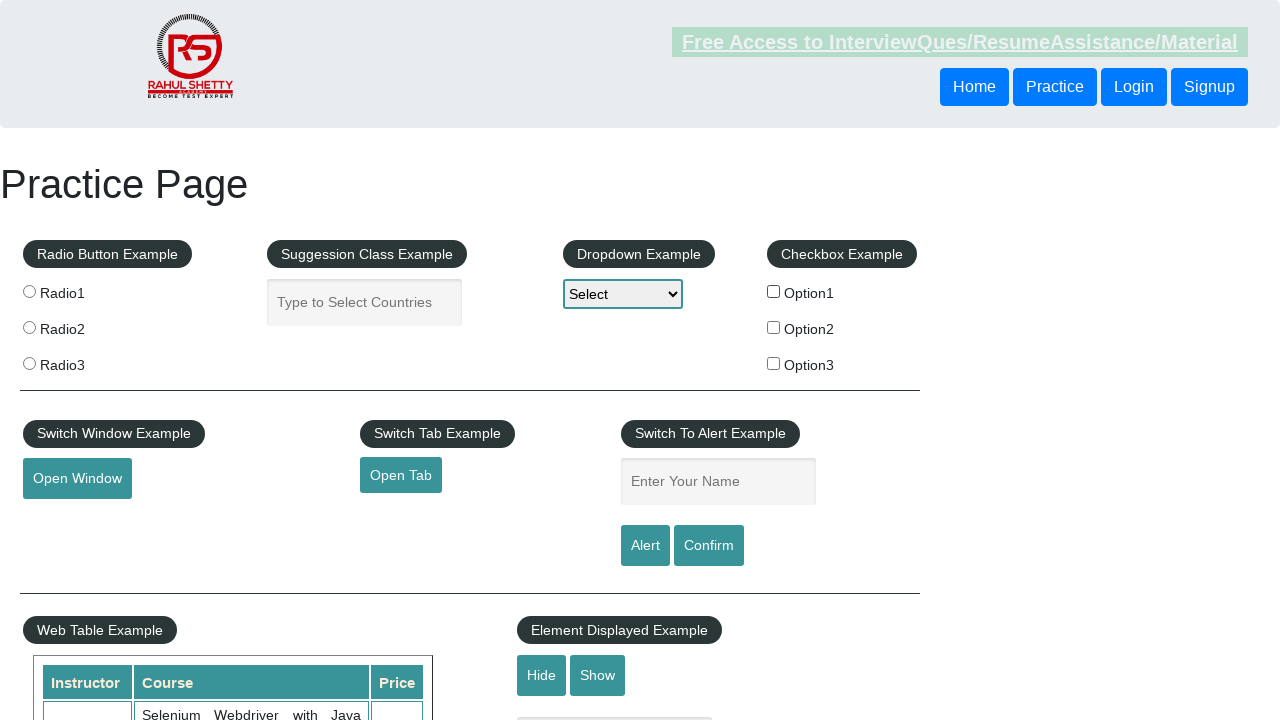

Verified checkbox is deselected
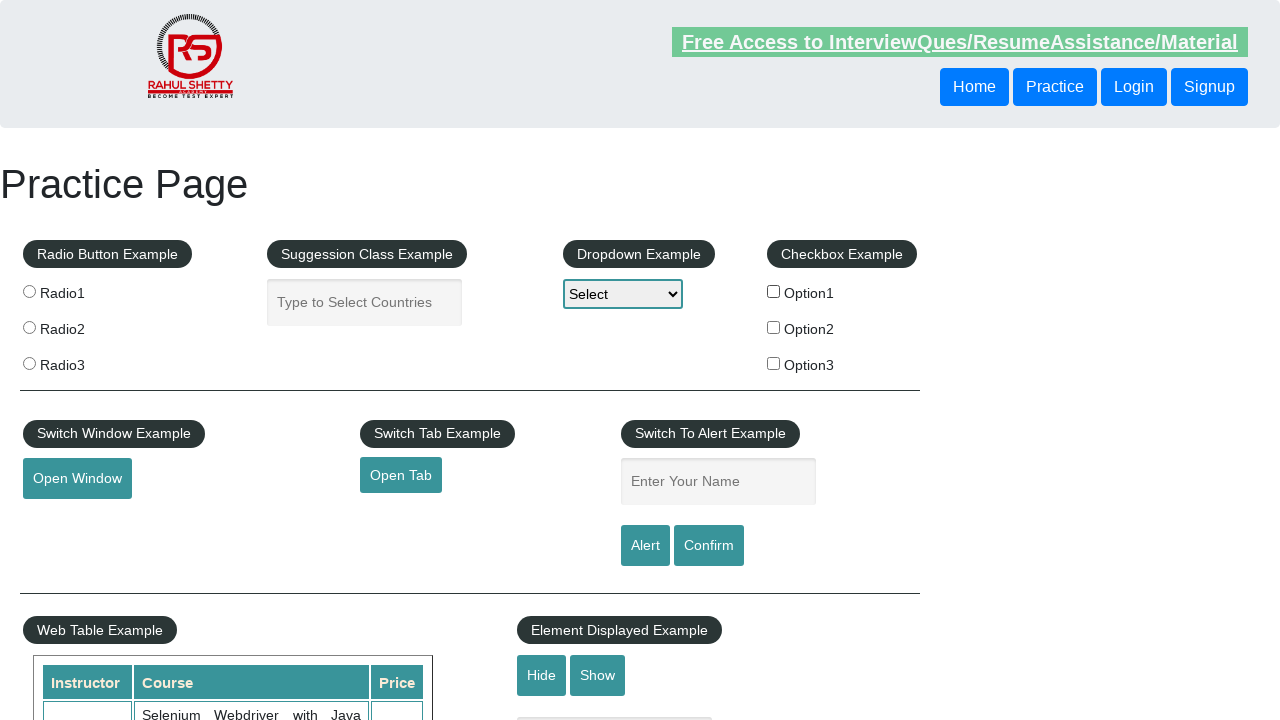

Counted total checkboxes on page: 3
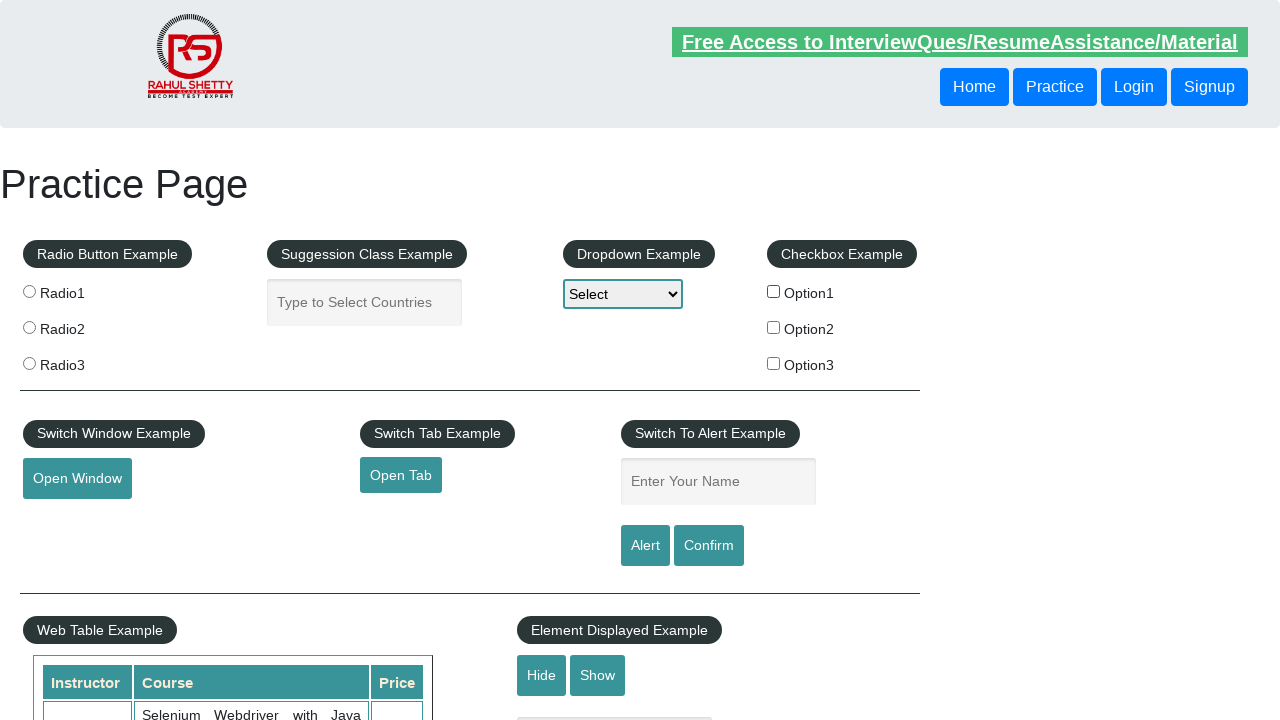

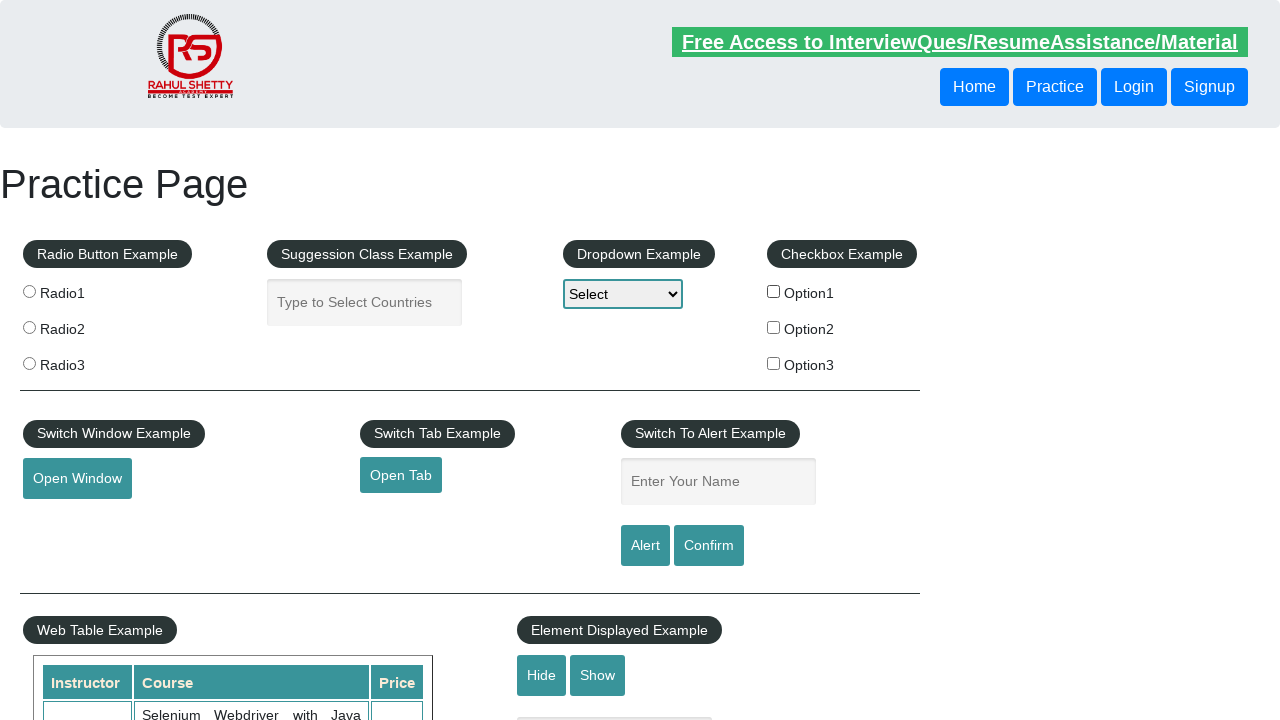